Tests form interaction by filling out a pizza order form with customer details, selecting size and toppings, and entering delivery information

Starting URL: https://httpbin.org/forms/post

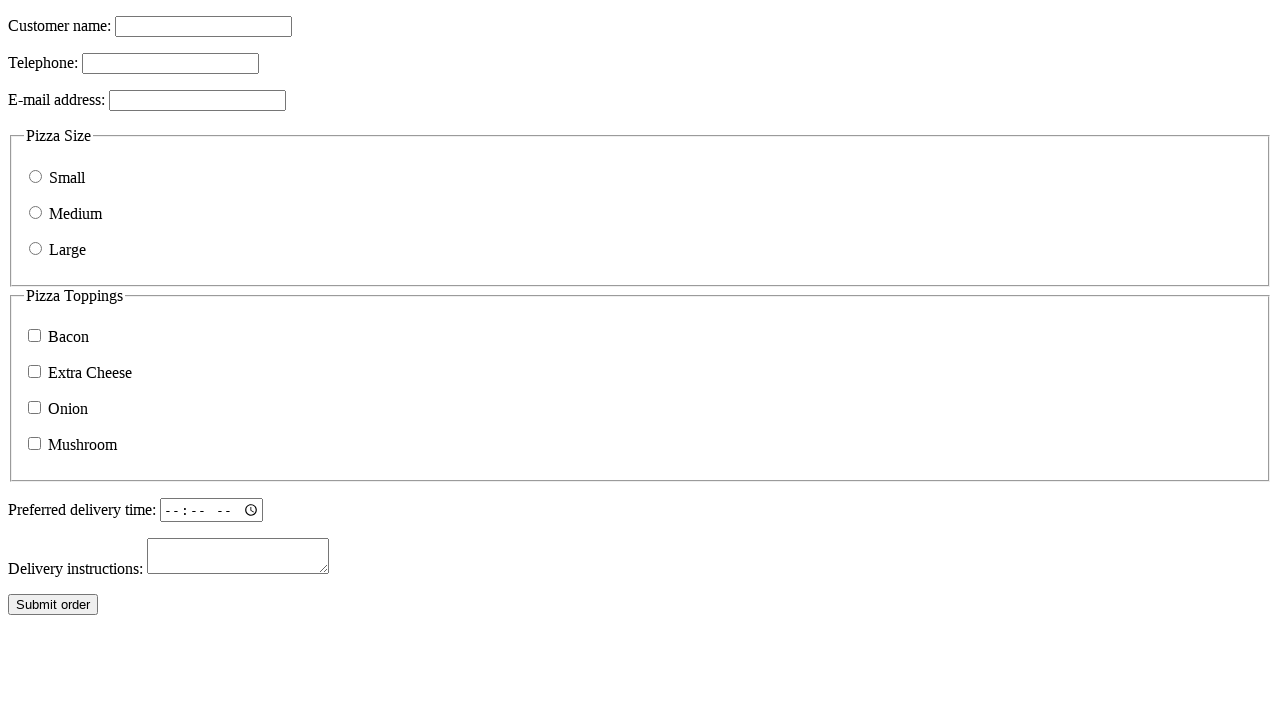

Waited for pizza order form to load
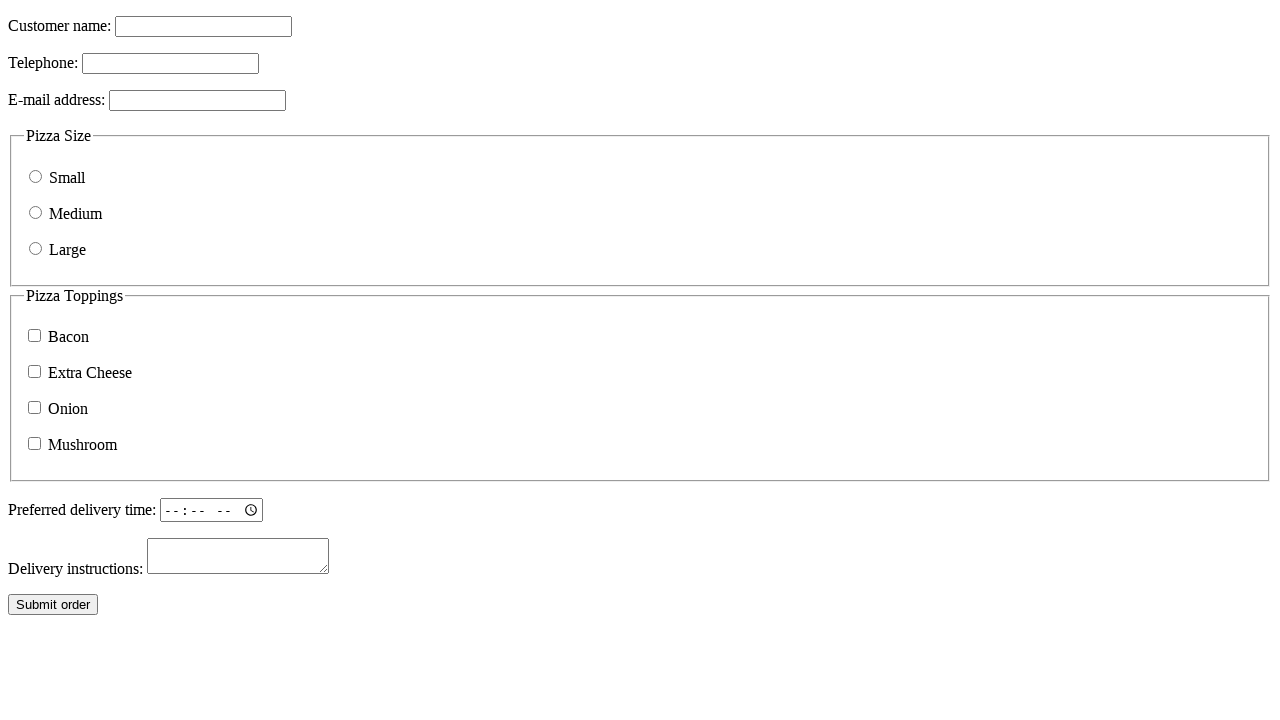

Filled customer name field with 'John Doe' on input[name='custname']
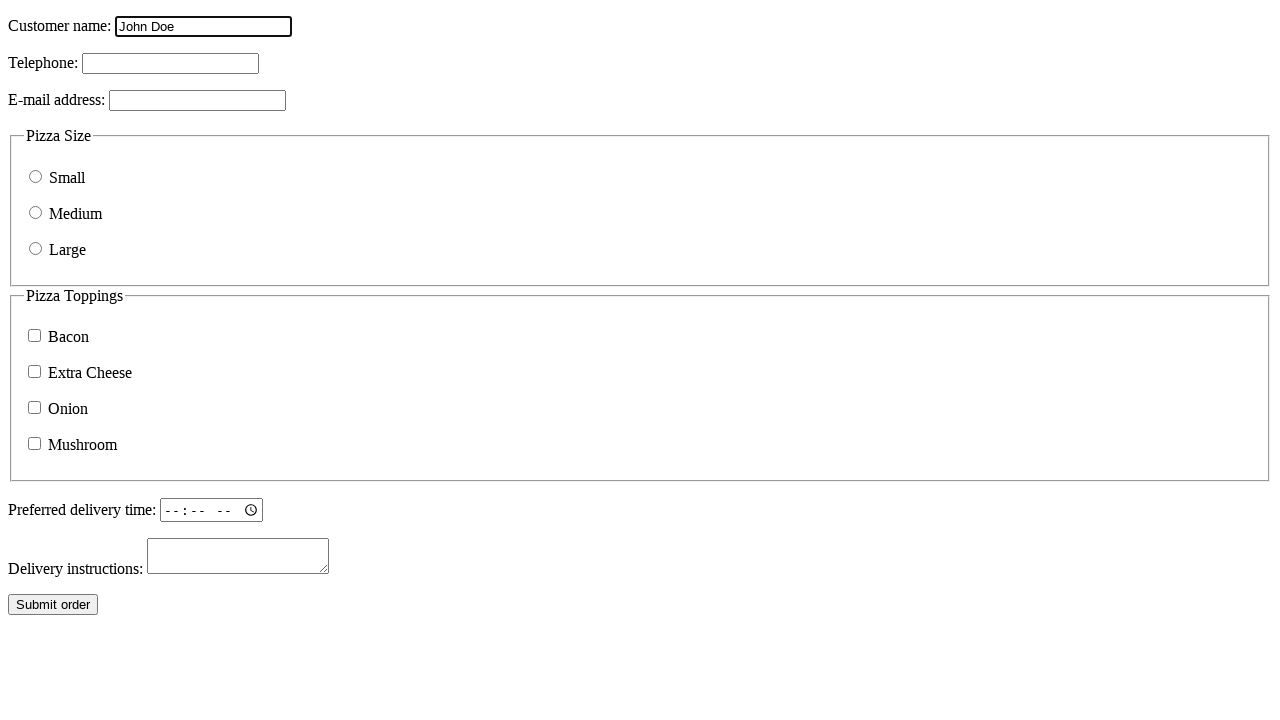

Filled telephone field with '555-123-4567' on input[name='custtel']
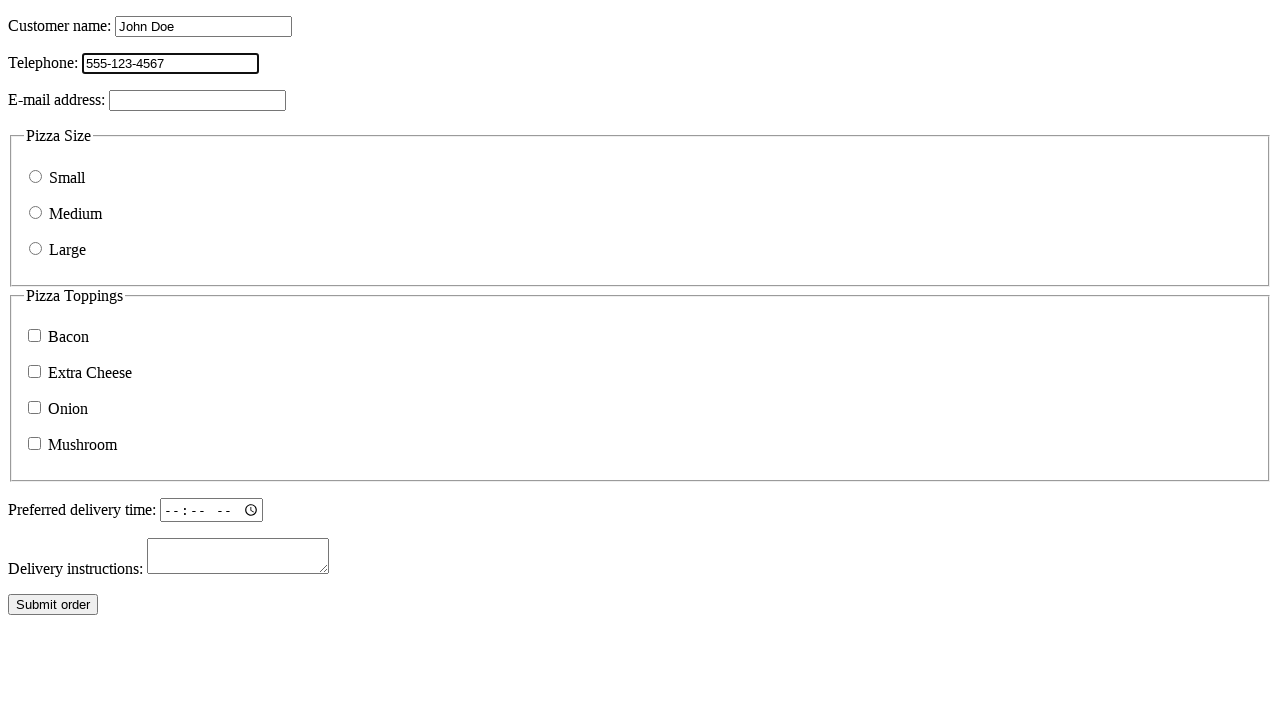

Filled email field with 'john.doe@example.com' on input[name='custemail']
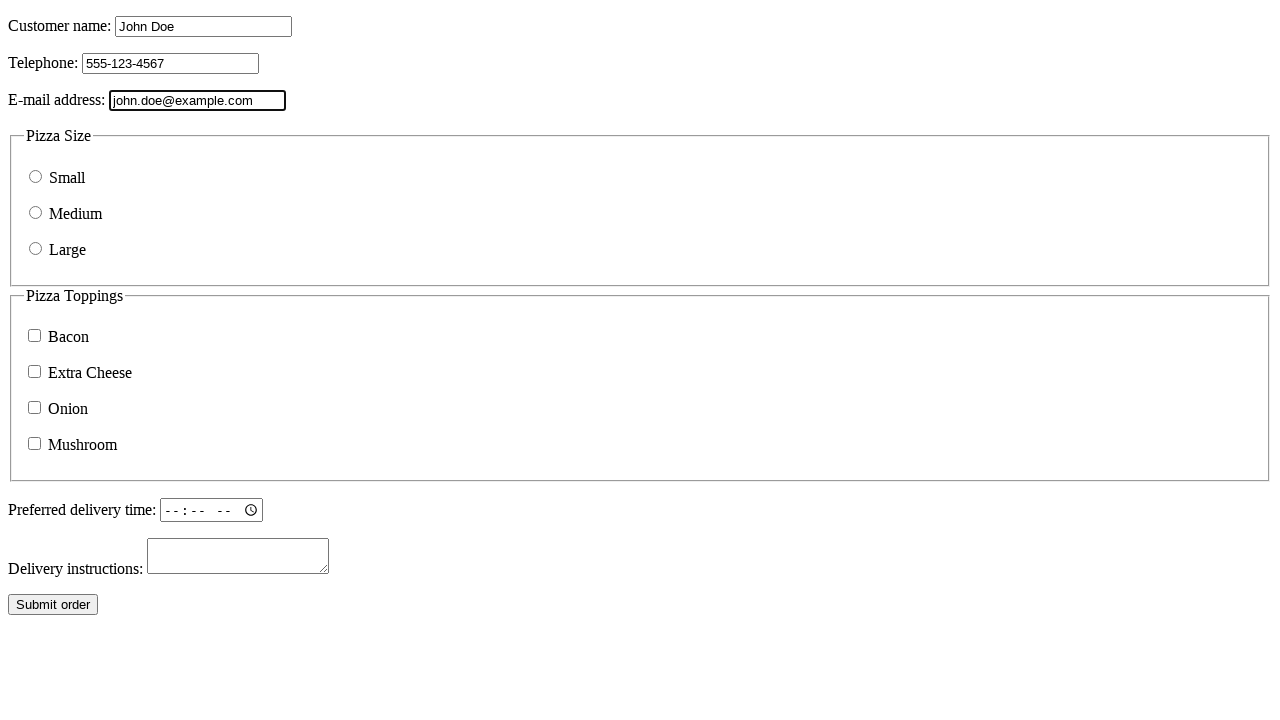

Selected medium pizza size at (36, 212) on input[value='medium']
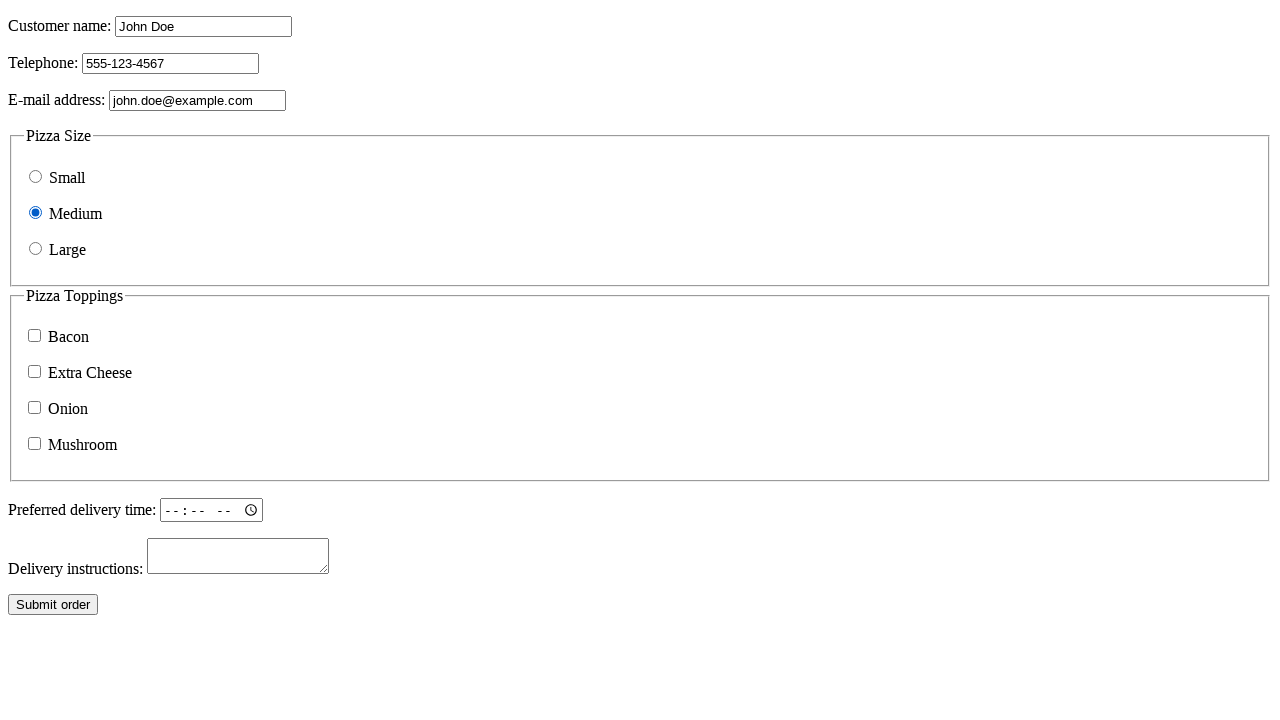

Selected first topping at (34, 336) on input[name='topping'] >> nth=0
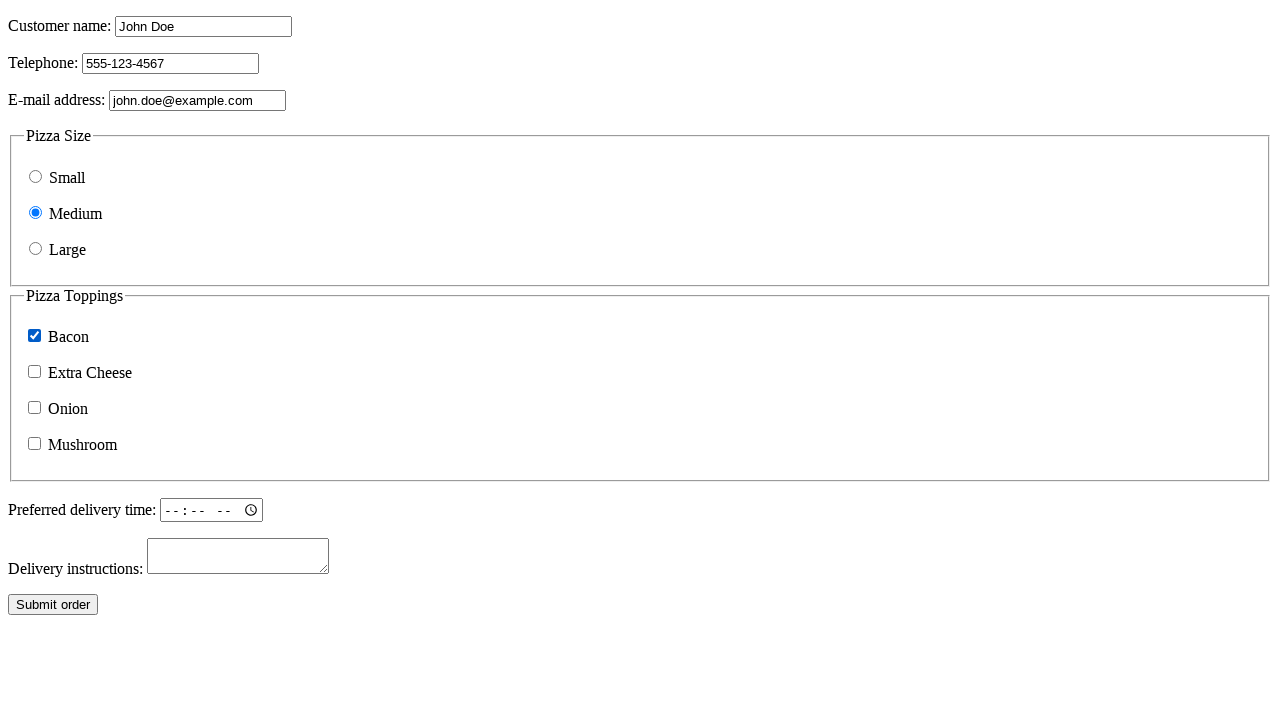

Selected second topping at (34, 372) on input[name='topping'] >> nth=1
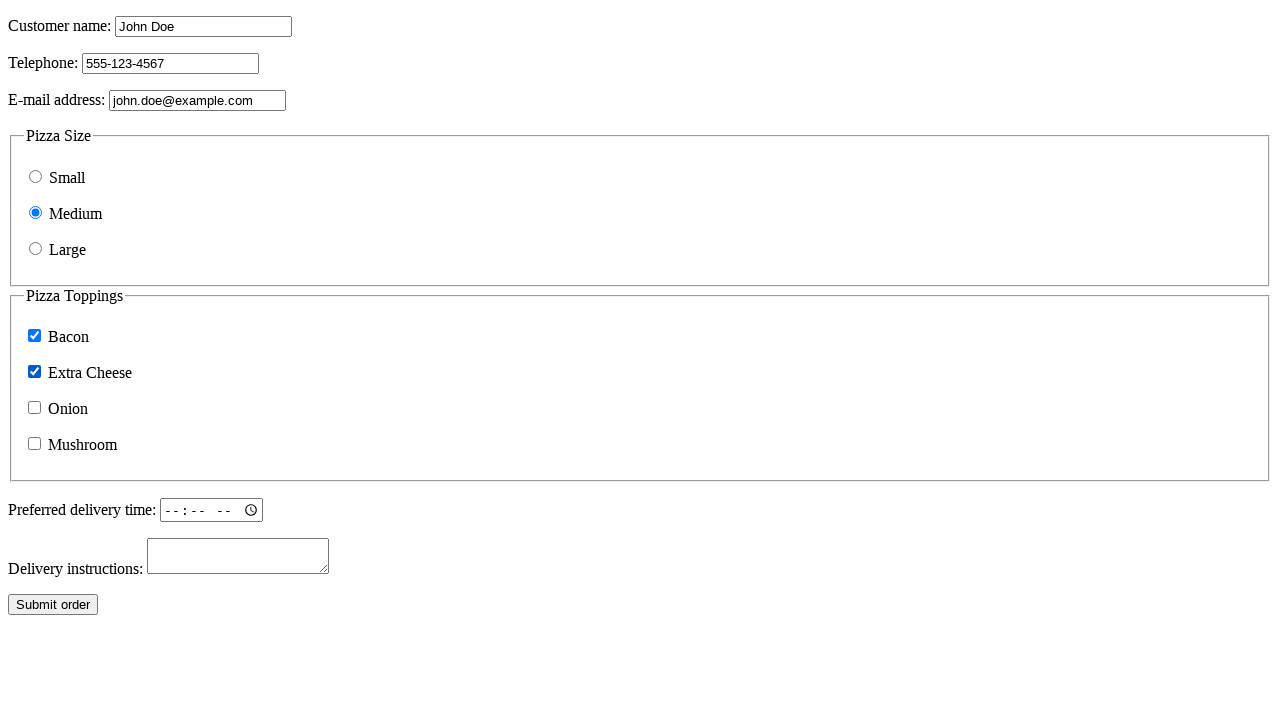

Set delivery time to '12:30' on input[name='delivery']
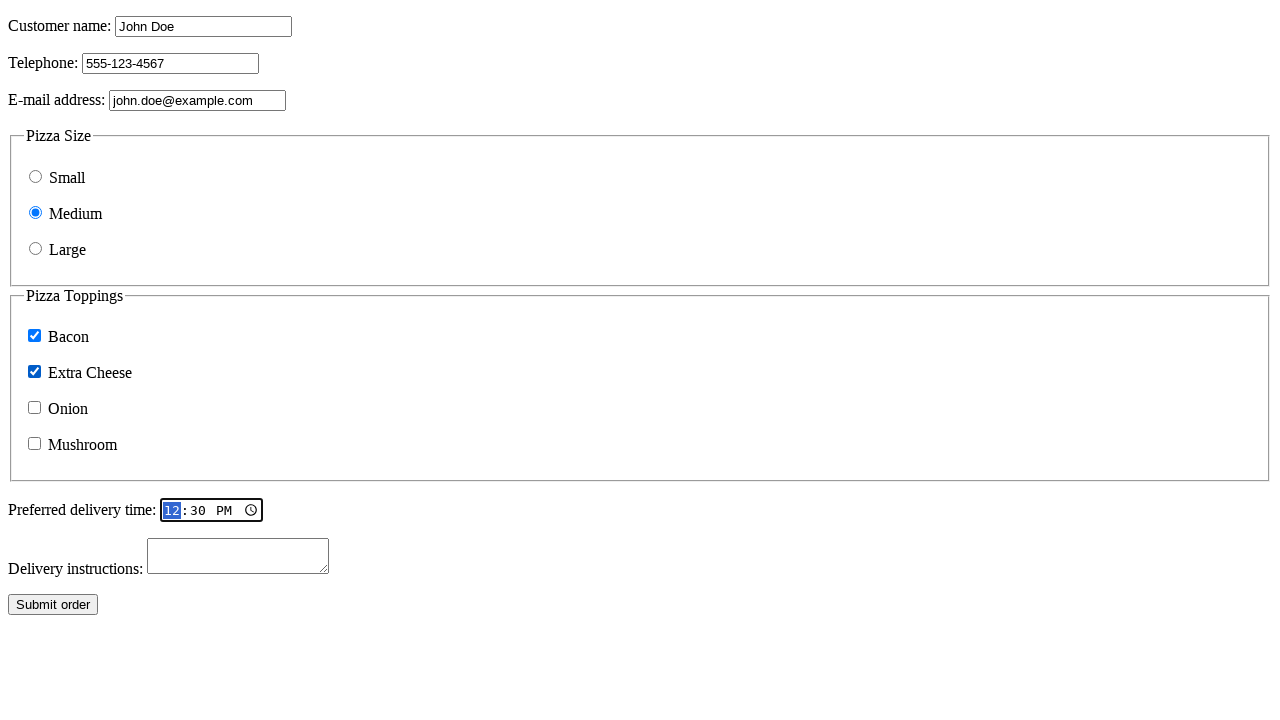

Clicked on comments textarea at (238, 556) on textarea[name='comments']
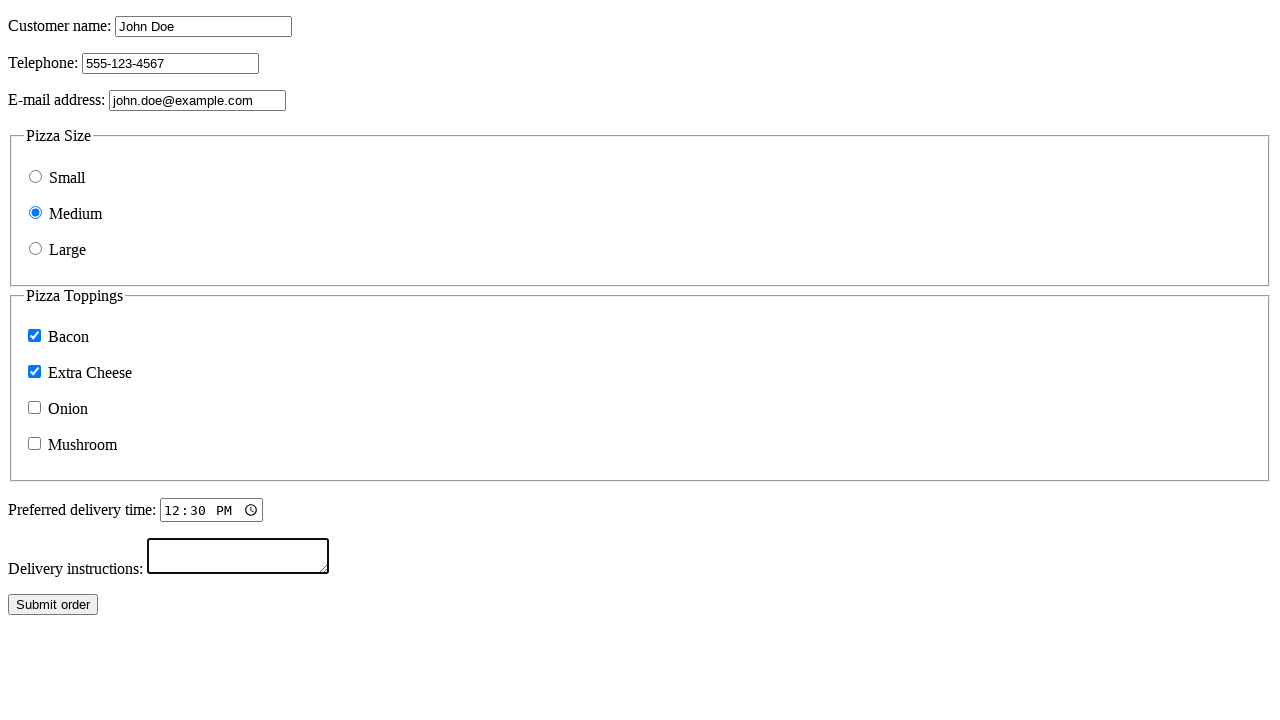

Filled comments field with delivery instructions on textarea[name='comments']
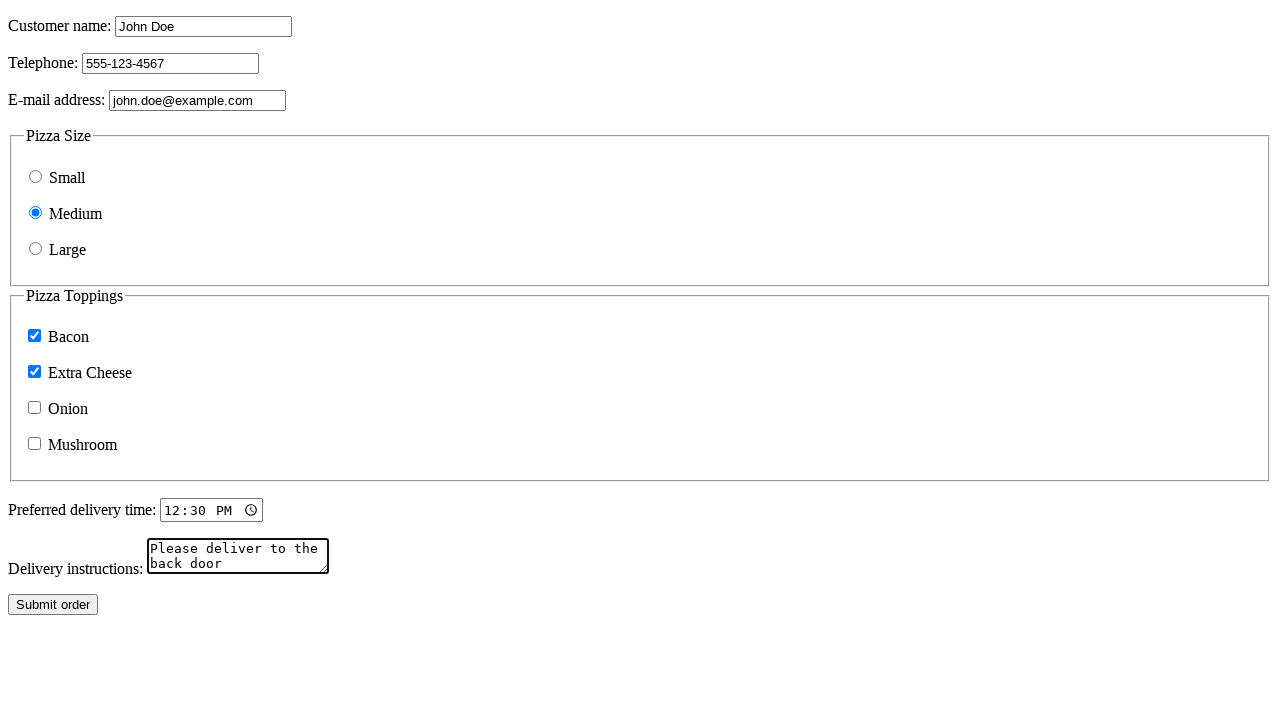

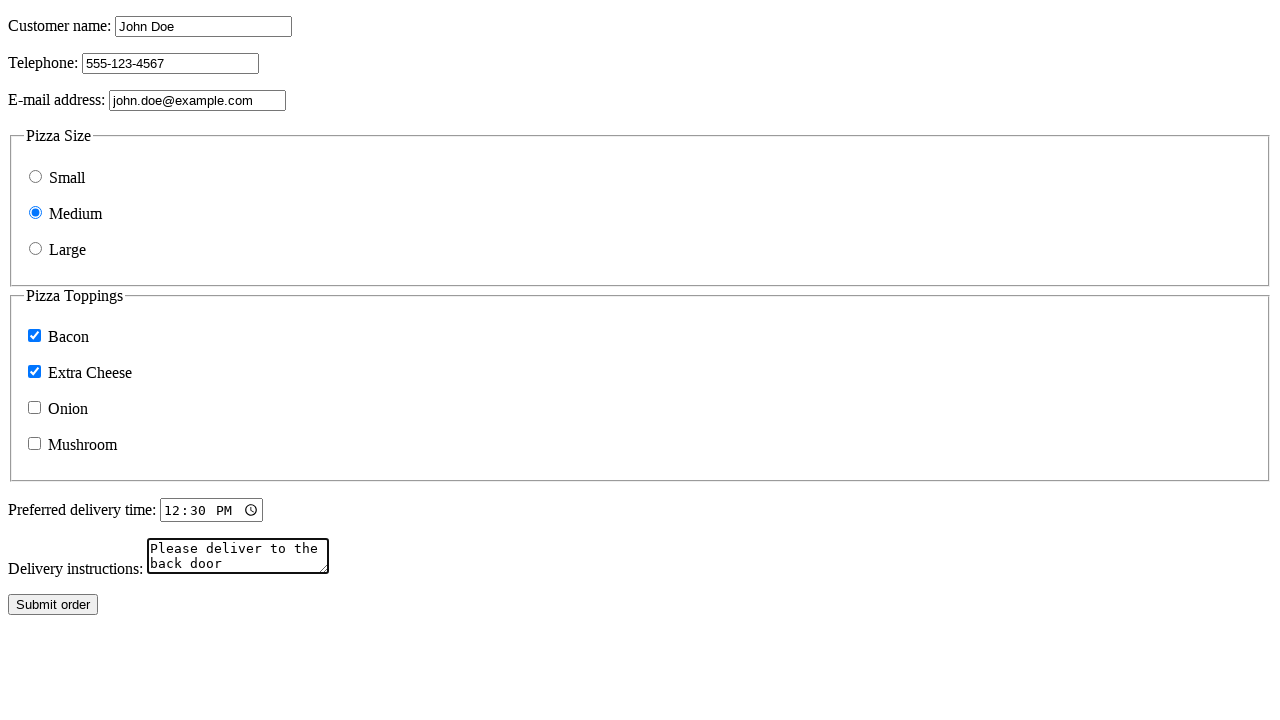